Tests answering JavaScript prompt dialogs by providing text input to the prompt

Starting URL: https://kitchen.applitools.com/ingredients/alert

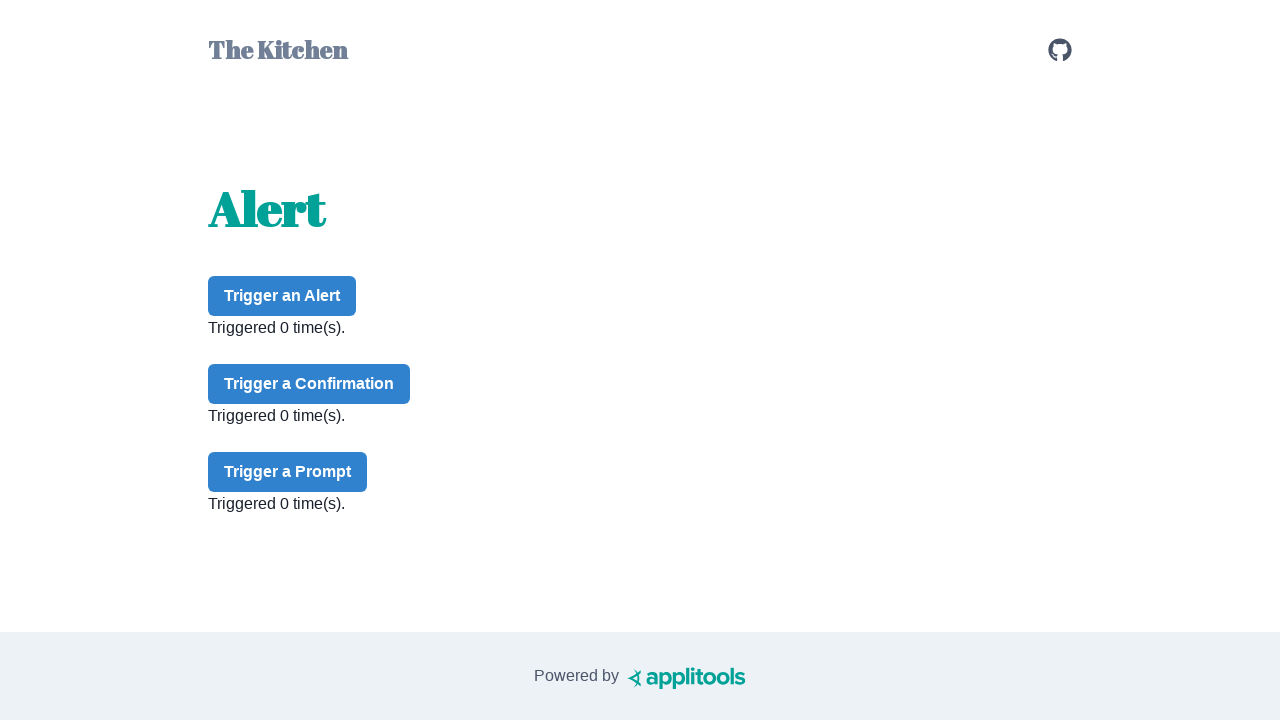

Set up dialog handler to accept prompt with 'nachos'
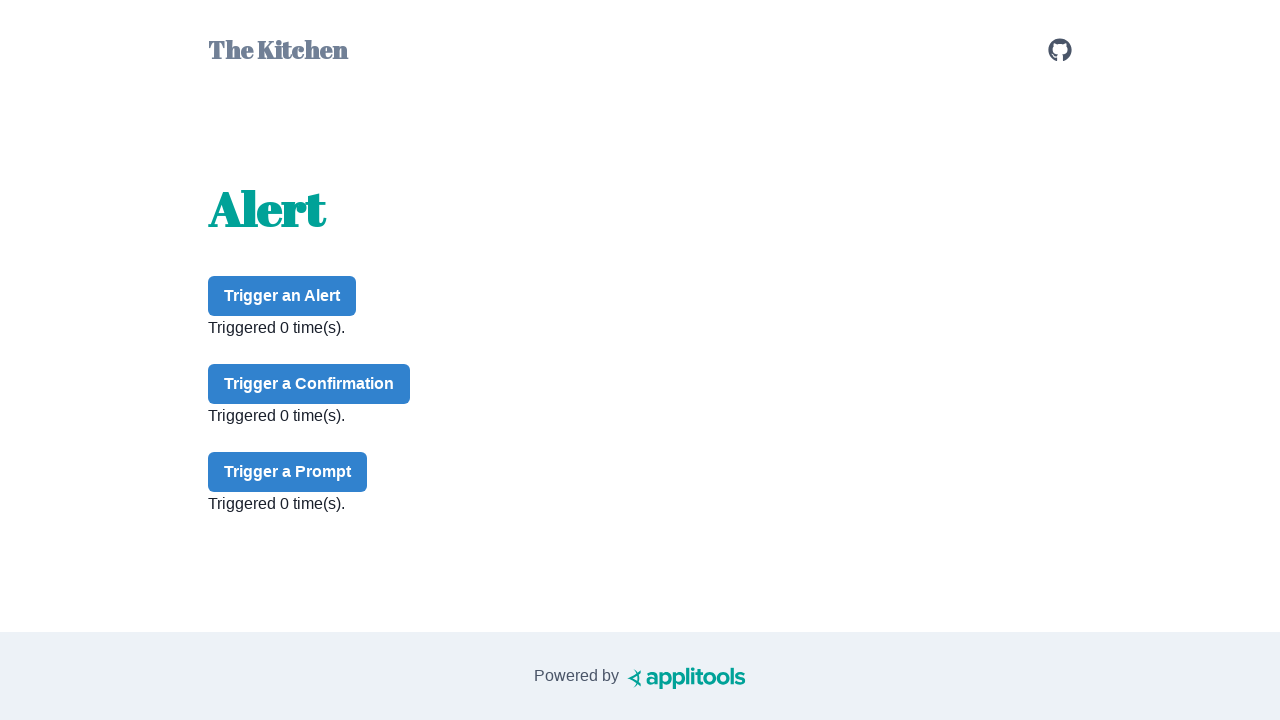

Clicked prompt button to trigger JavaScript prompt dialog at (288, 472) on #prompt-button
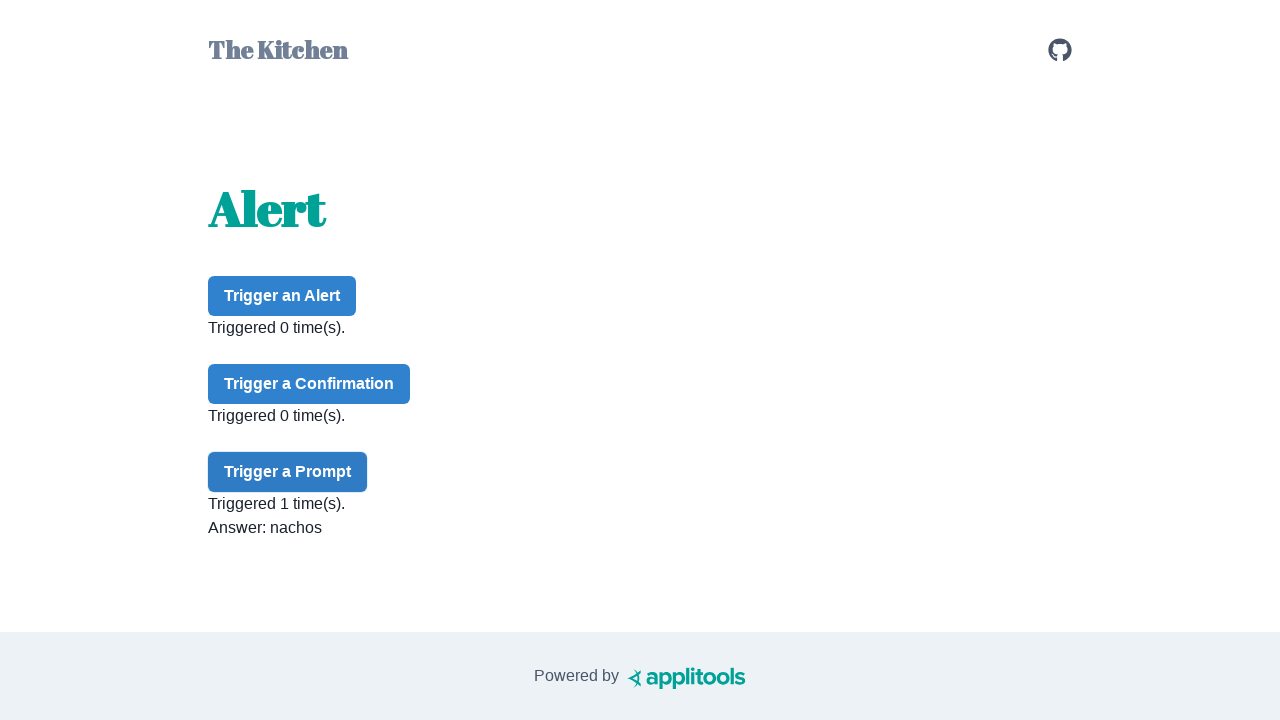

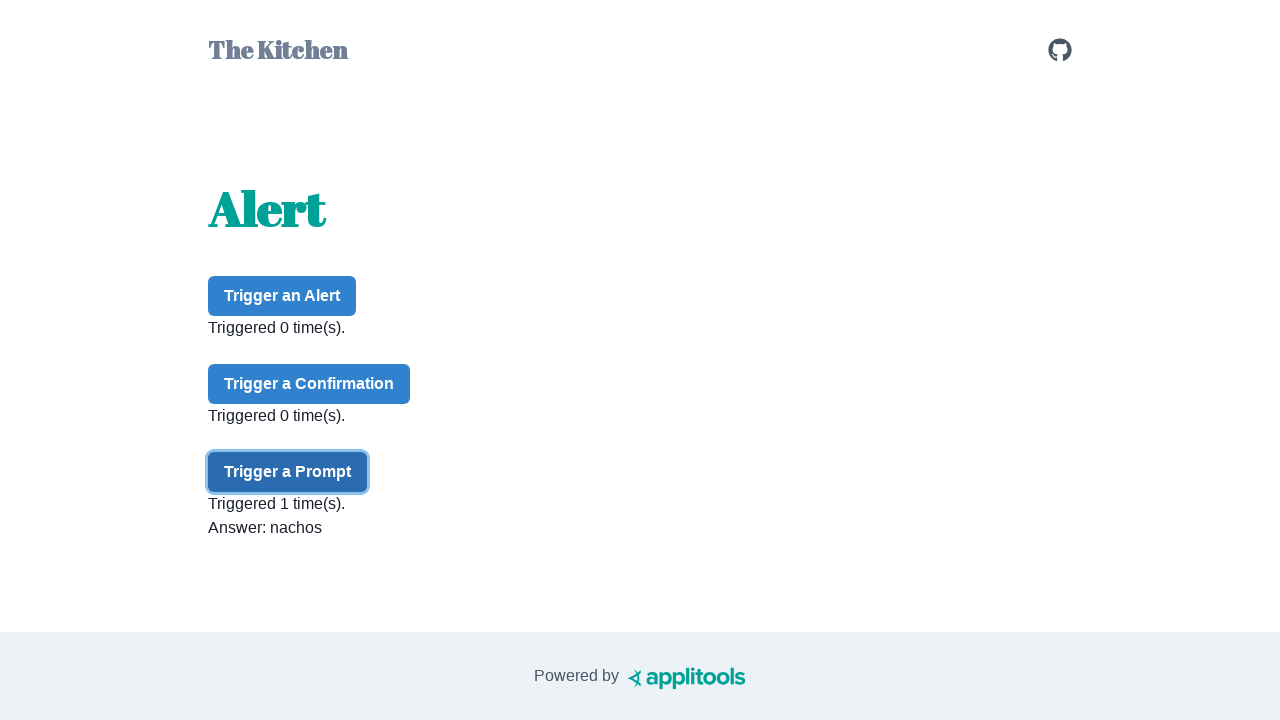